Navigates to the Ikesaki website (a Brazilian cosmetics retailer) and waits for the page content to load, verifying that heading elements are present.

Starting URL: https://www.ikesaki.com.br/

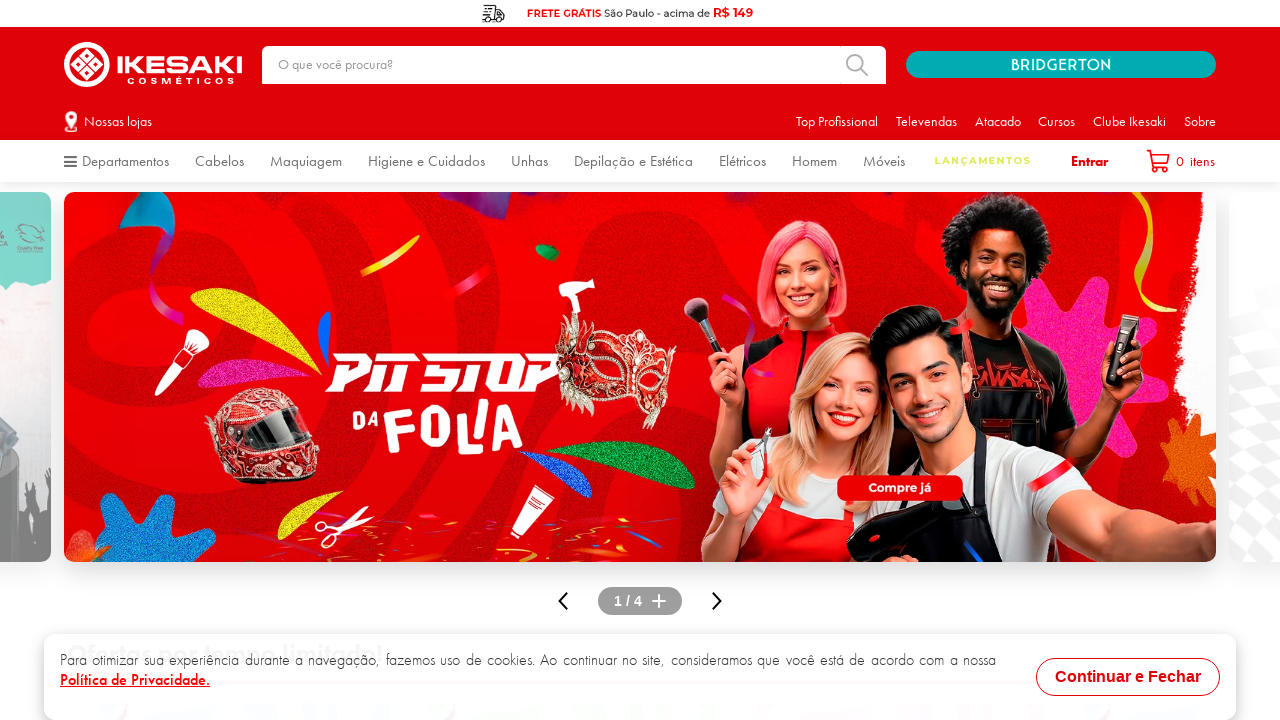

Navigated to Ikesaki website (https://www.ikesaki.com.br/)
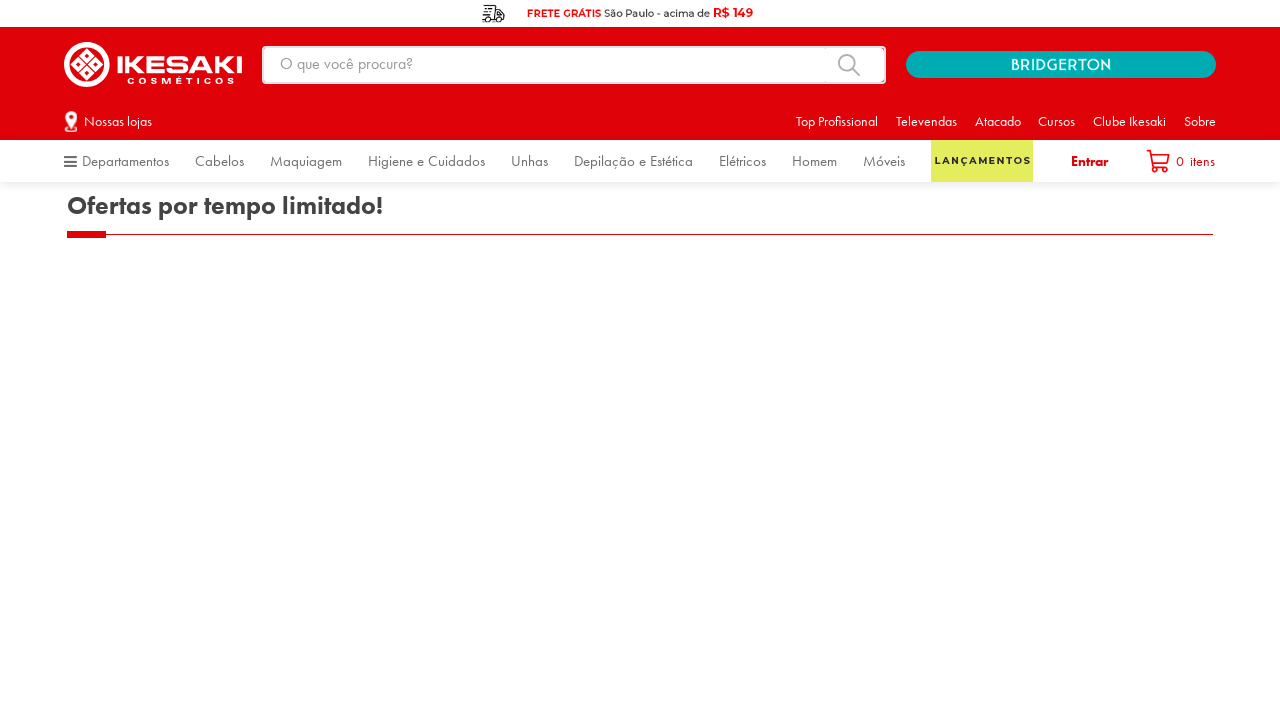

Page fully loaded with no pending network requests
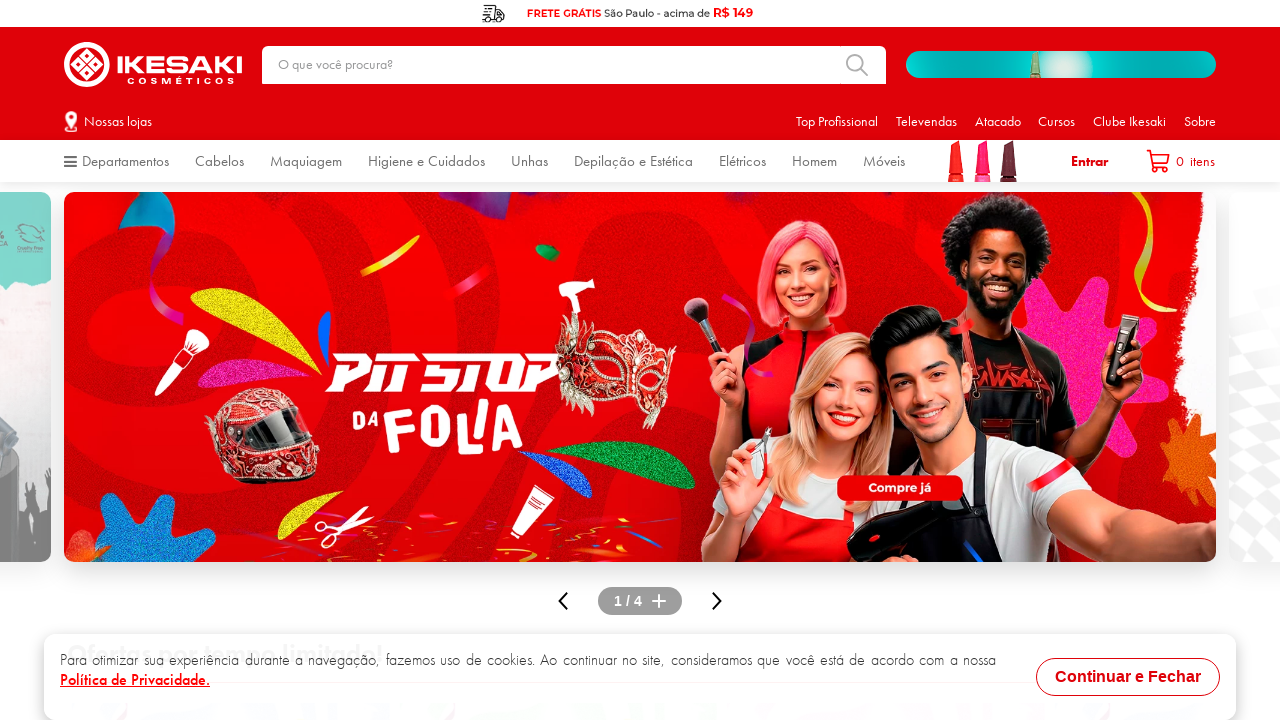

Heading elements (h2) detected on the page
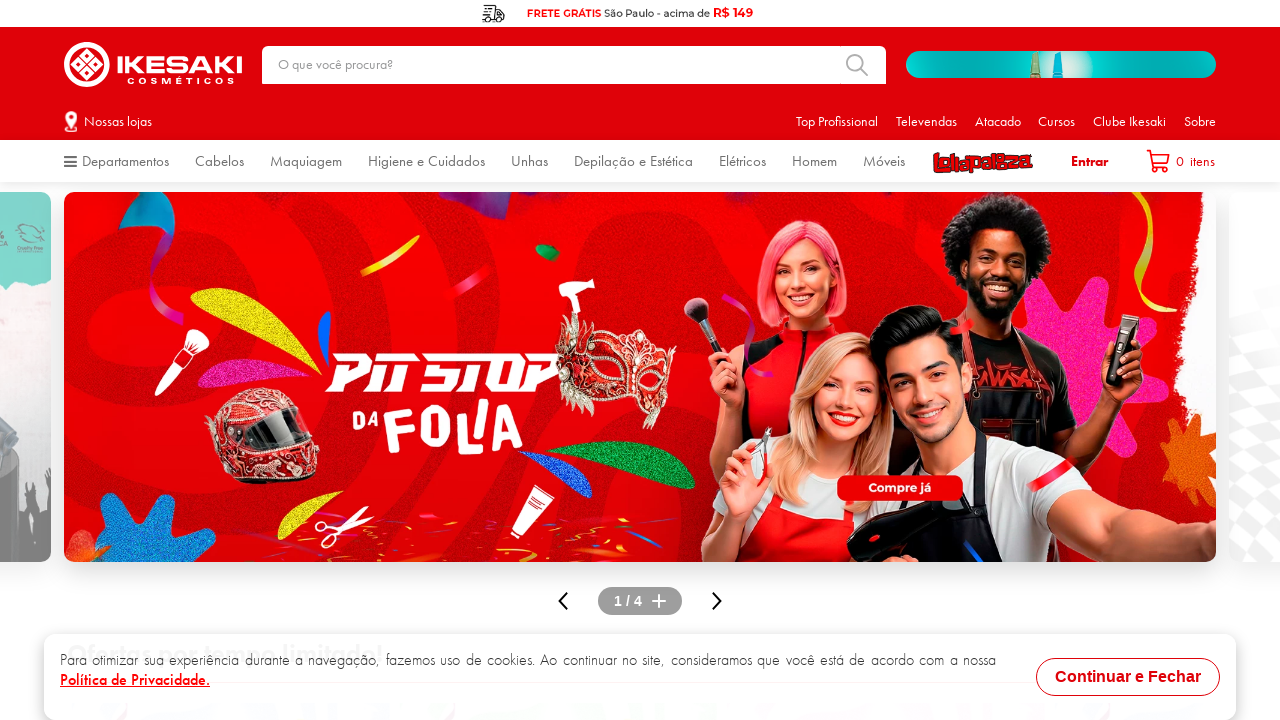

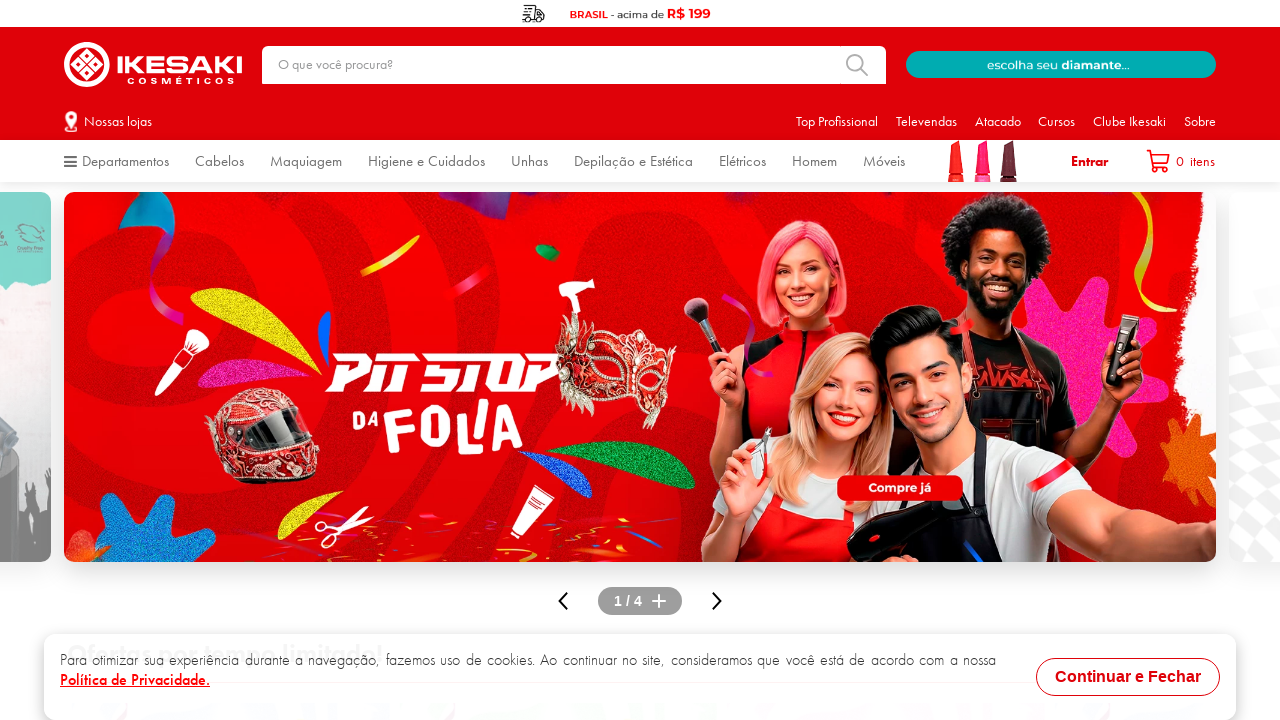